Tests radio button functionality by clicking the hockey button and then iterating through all sports radio buttons to verify they can be selected

Starting URL: https://practice.cydeo.com/radio_buttons

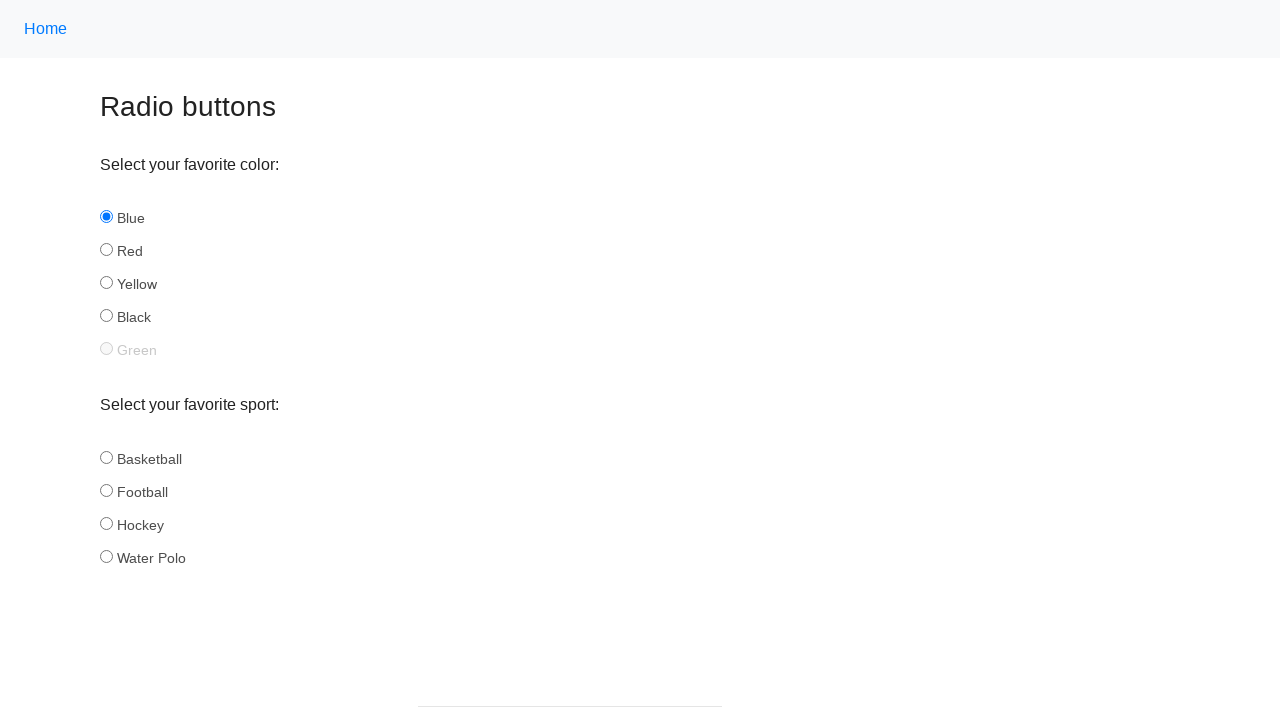

Clicked hockey radio button at (106, 523) on input#hockey
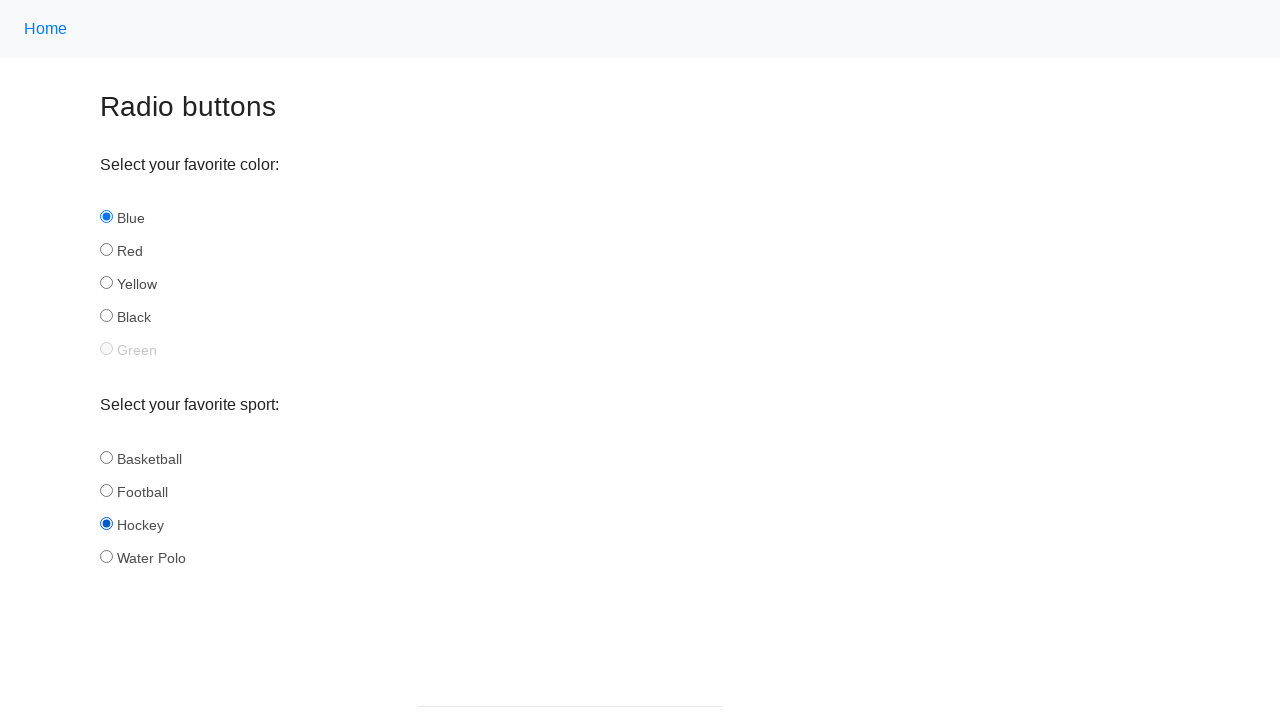

Located hockey radio button element
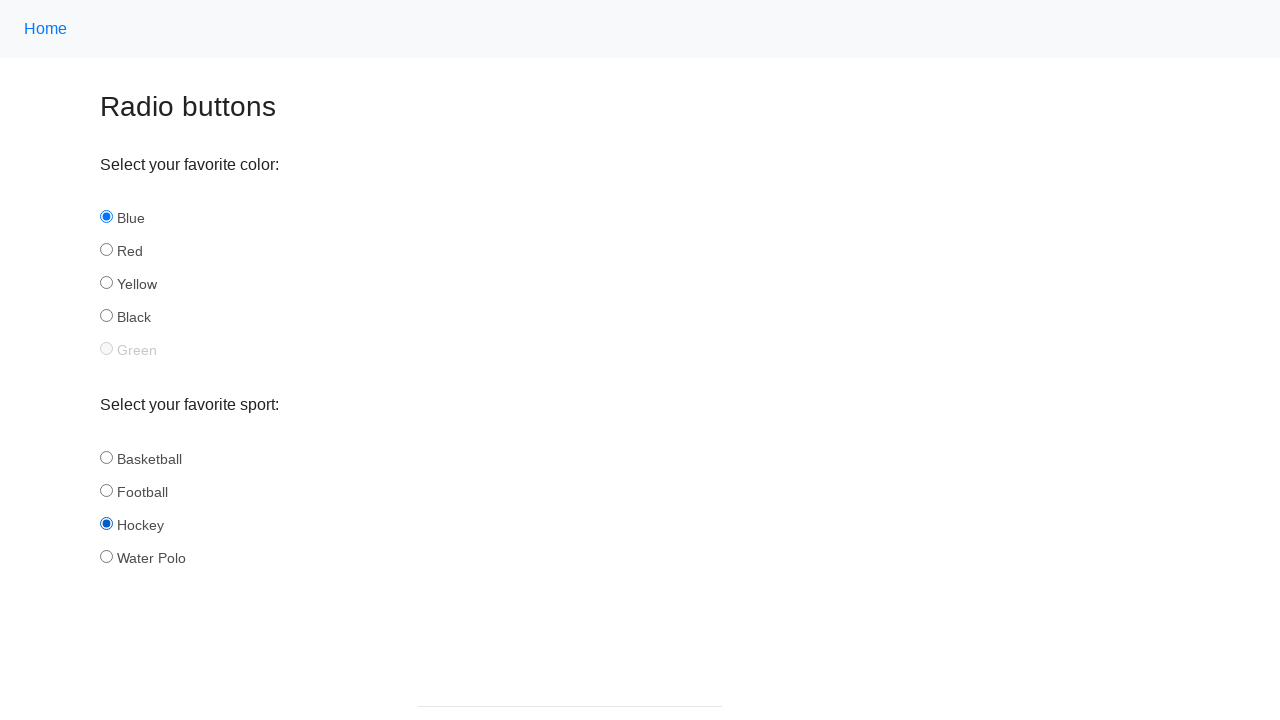

Verified hockey button is checked
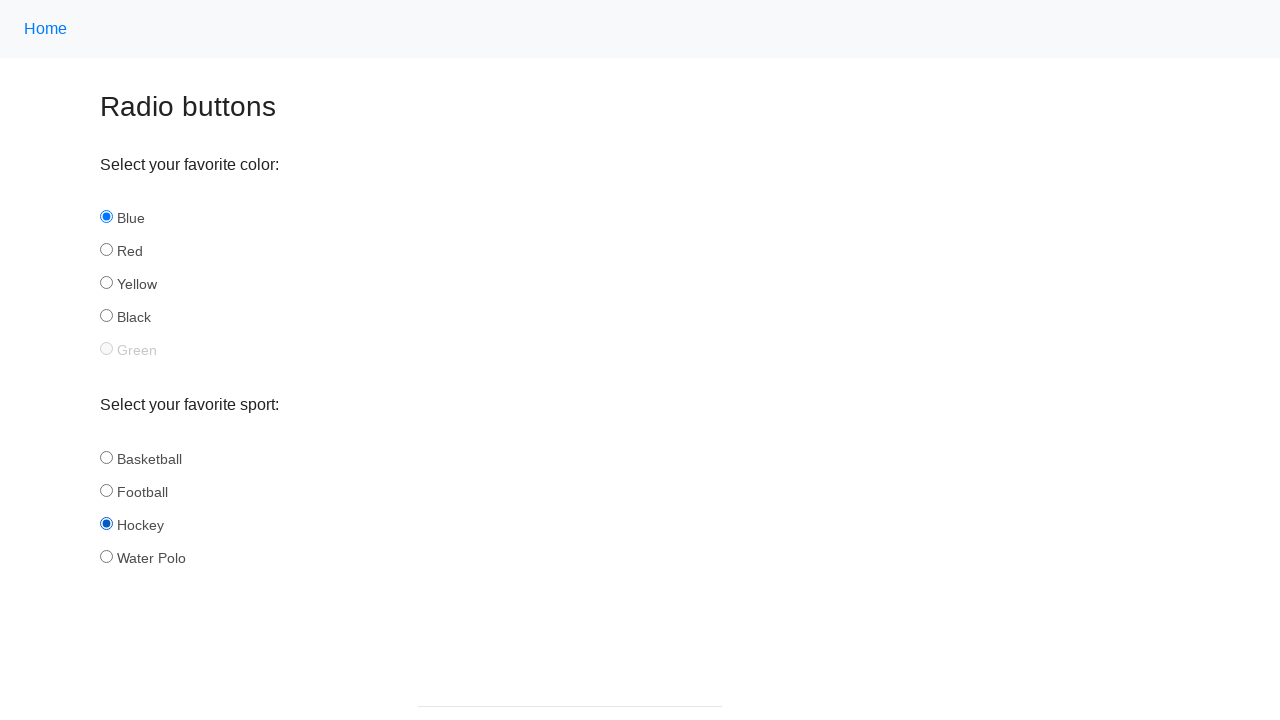

Retrieved all sports radio buttons
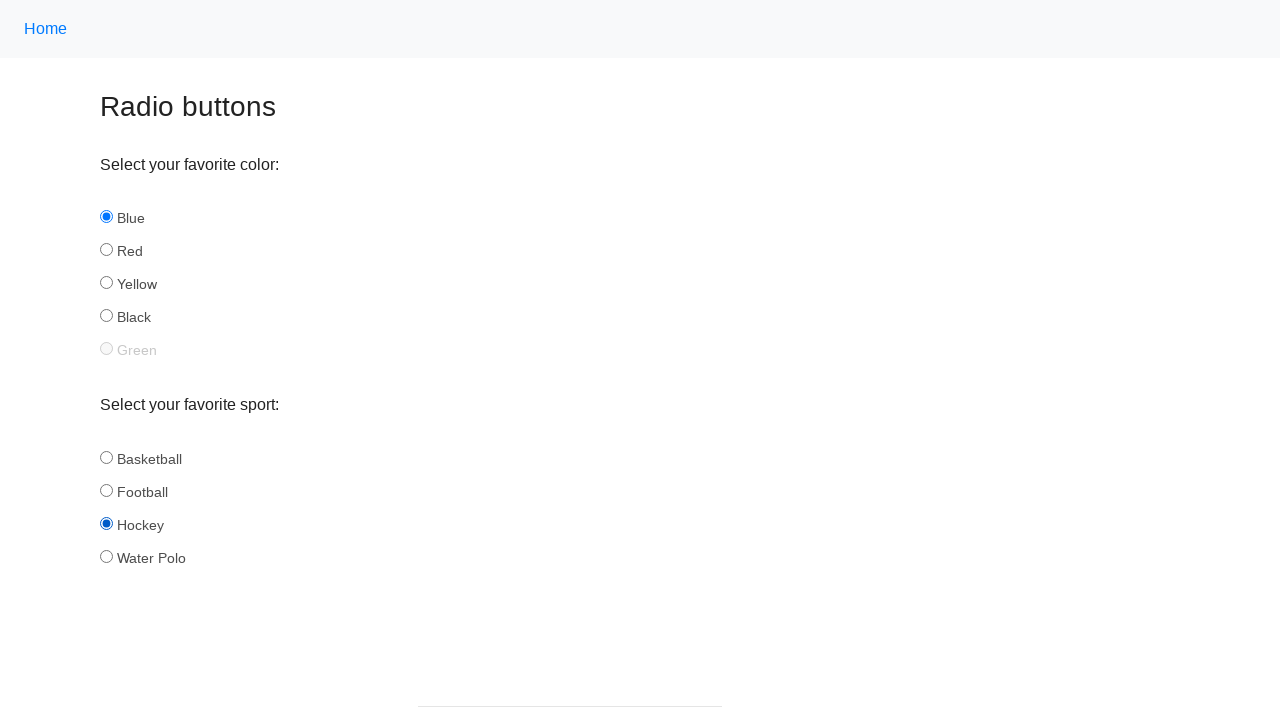

Clicked basketball radio button at (106, 457) on input[name='sport'] >> nth=0
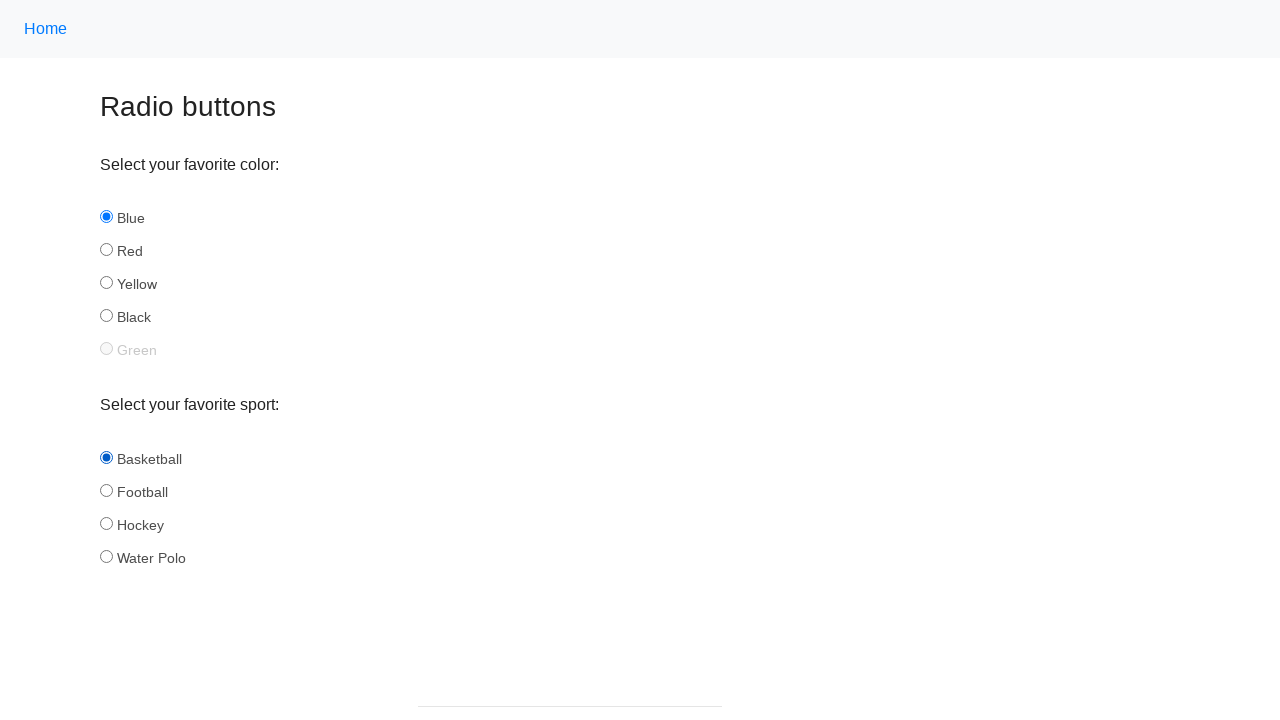

Verified basketball radio button is checked
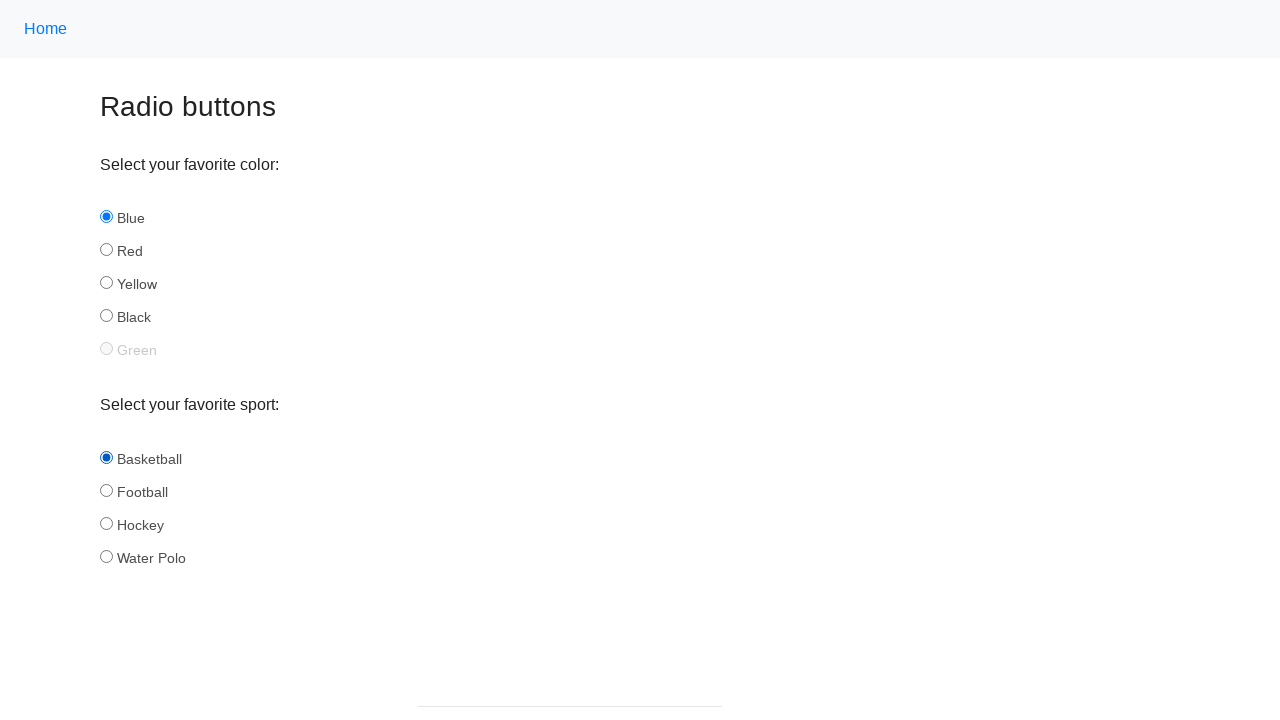

Clicked football radio button at (106, 490) on input[name='sport'] >> nth=1
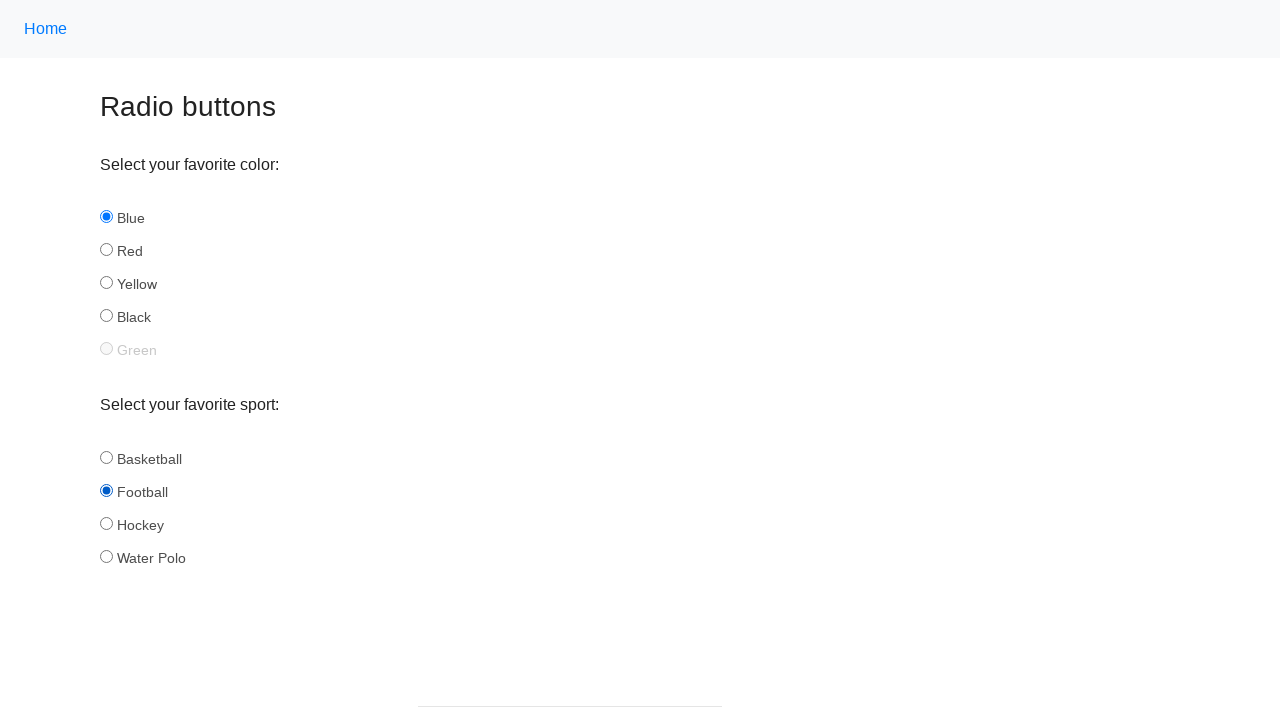

Verified football radio button is checked
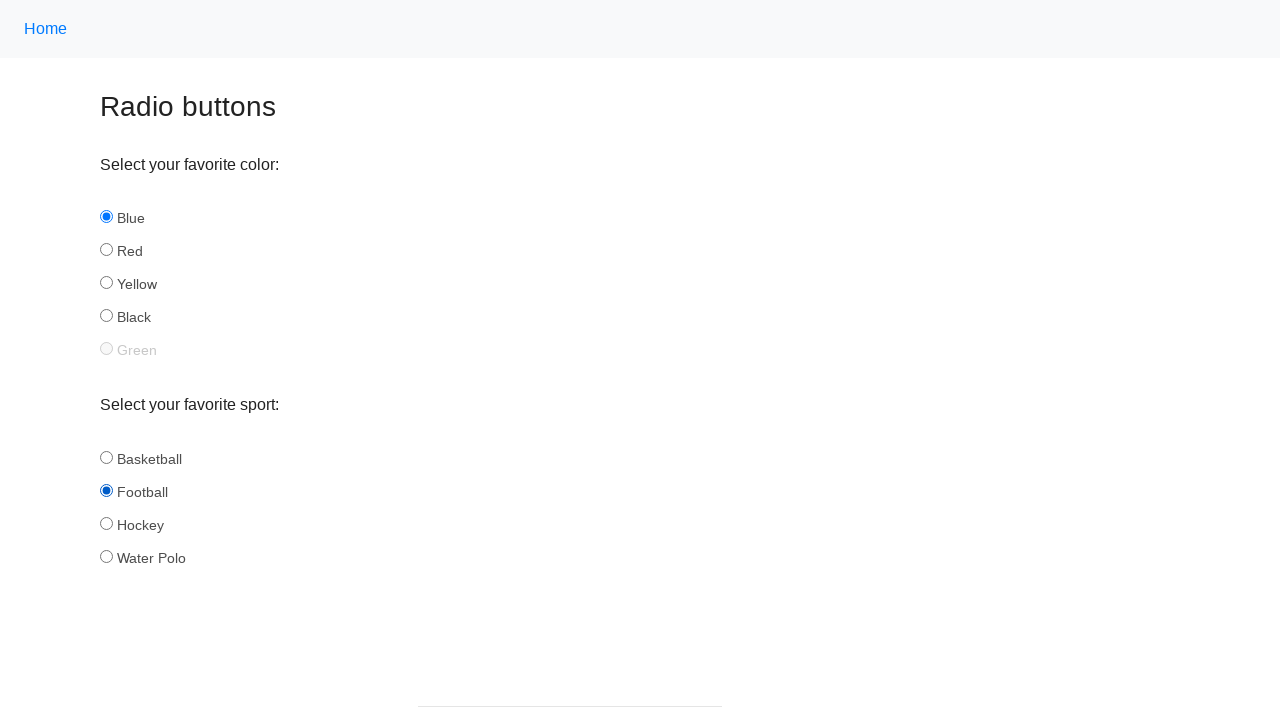

Clicked hockey radio button at (106, 523) on input[name='sport'] >> nth=2
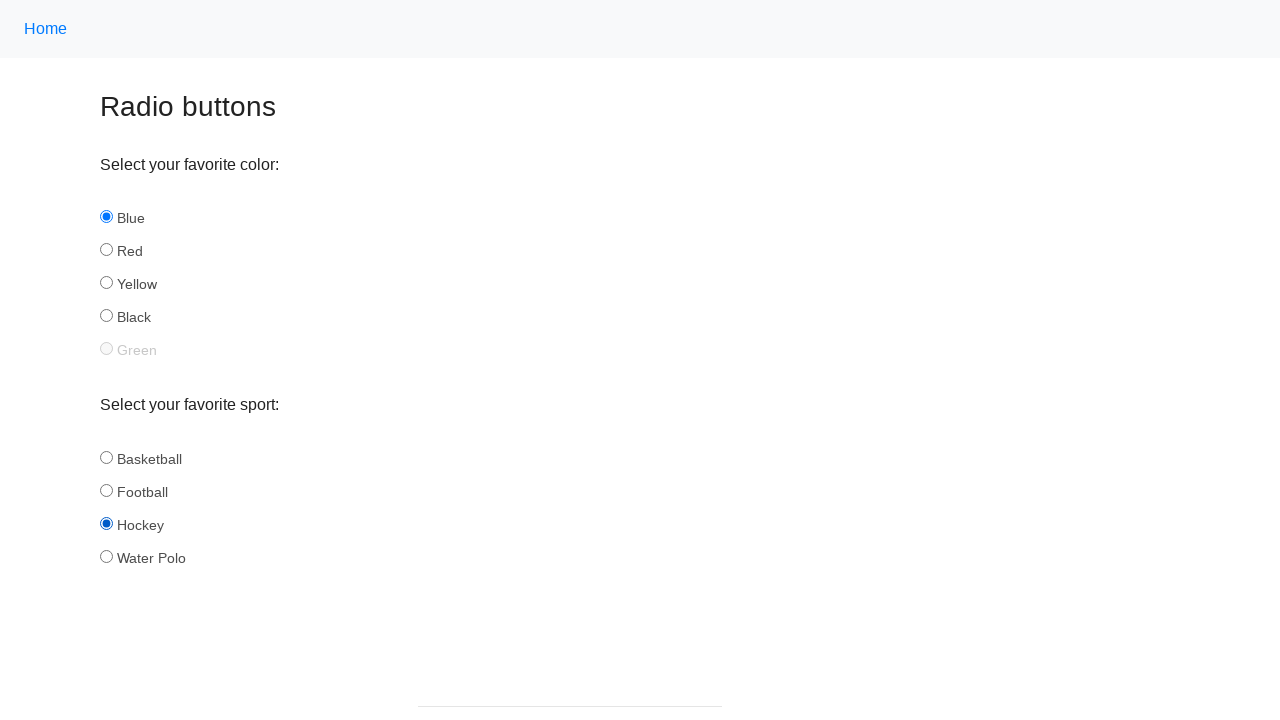

Verified hockey radio button is checked
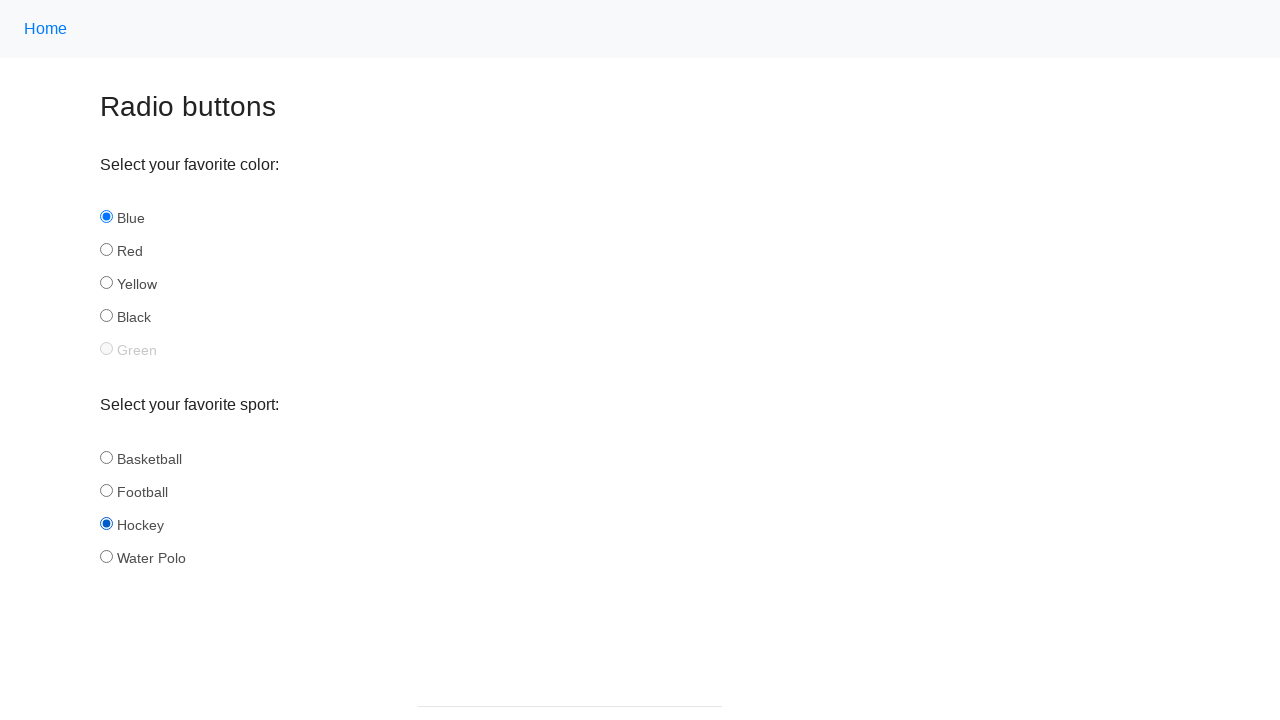

Clicked water_polo radio button at (106, 556) on input[name='sport'] >> nth=3
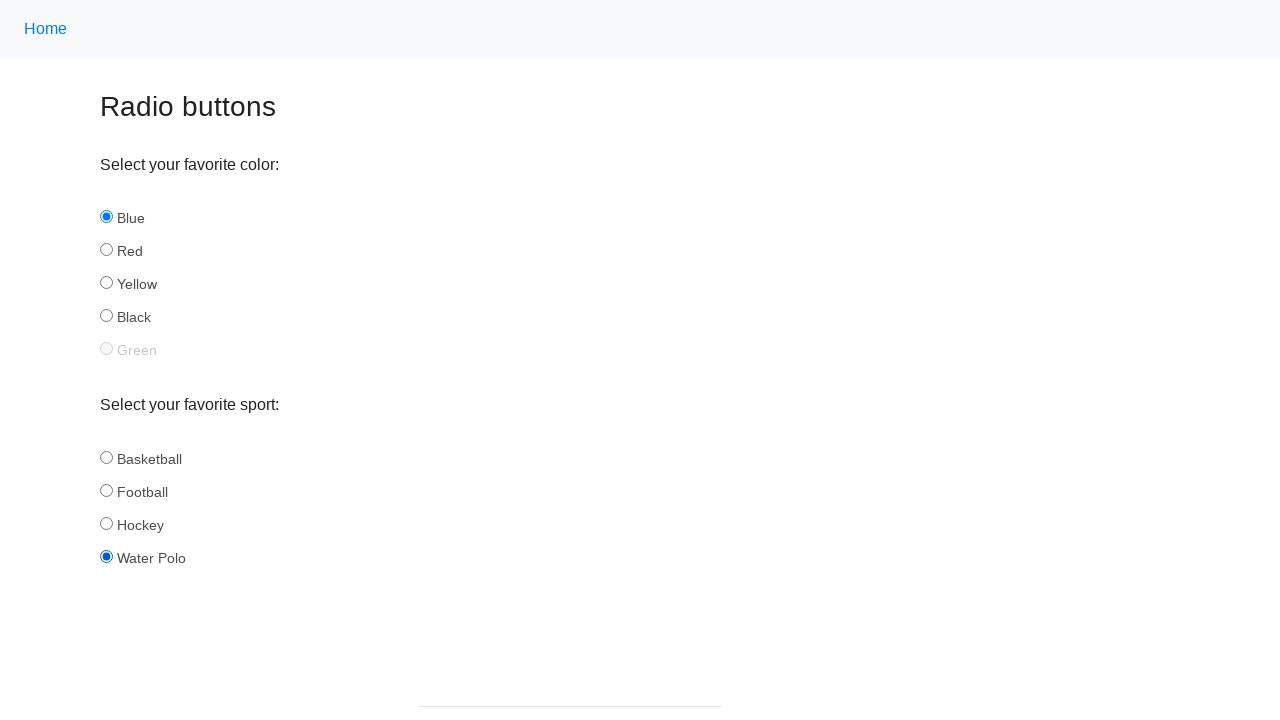

Verified water_polo radio button is checked
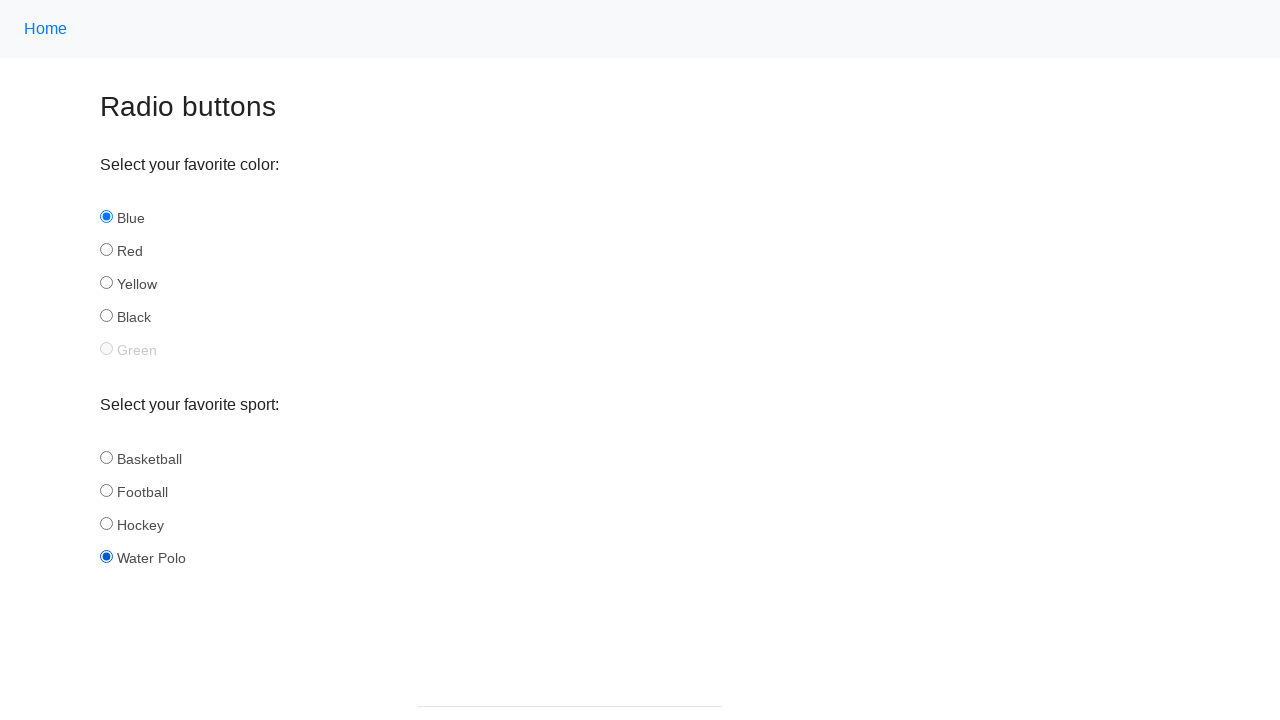

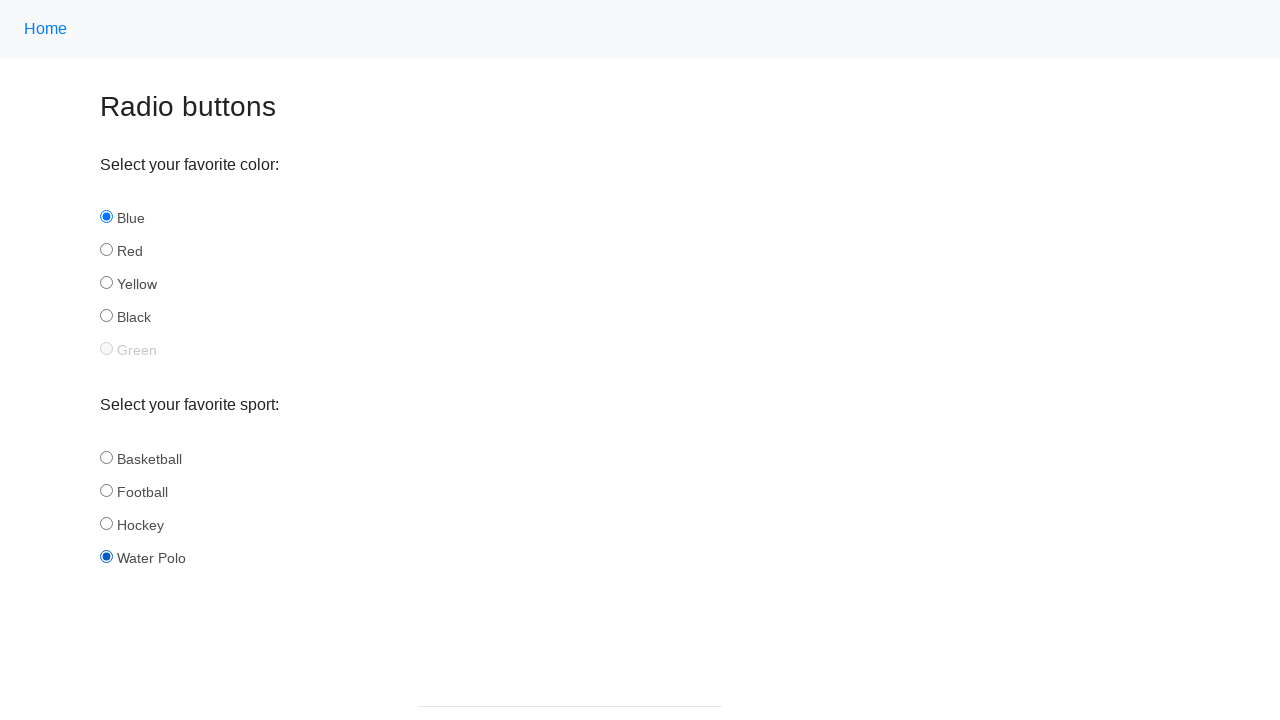